Launches a browser, navigates to a practice test automation login page, and maximizes the browser window to verify the page loads correctly.

Starting URL: https://practicetestautomation.com/practice-test-login/

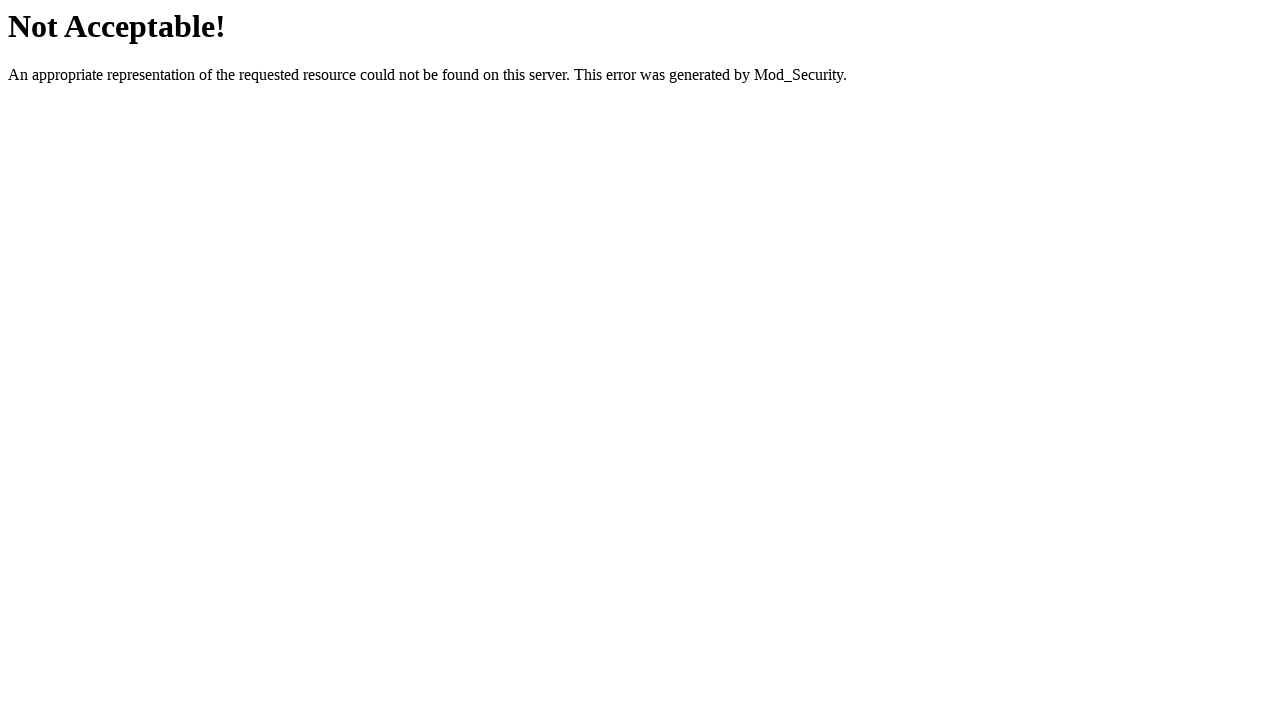

Set browser viewport to 1920x1080 to maximize window
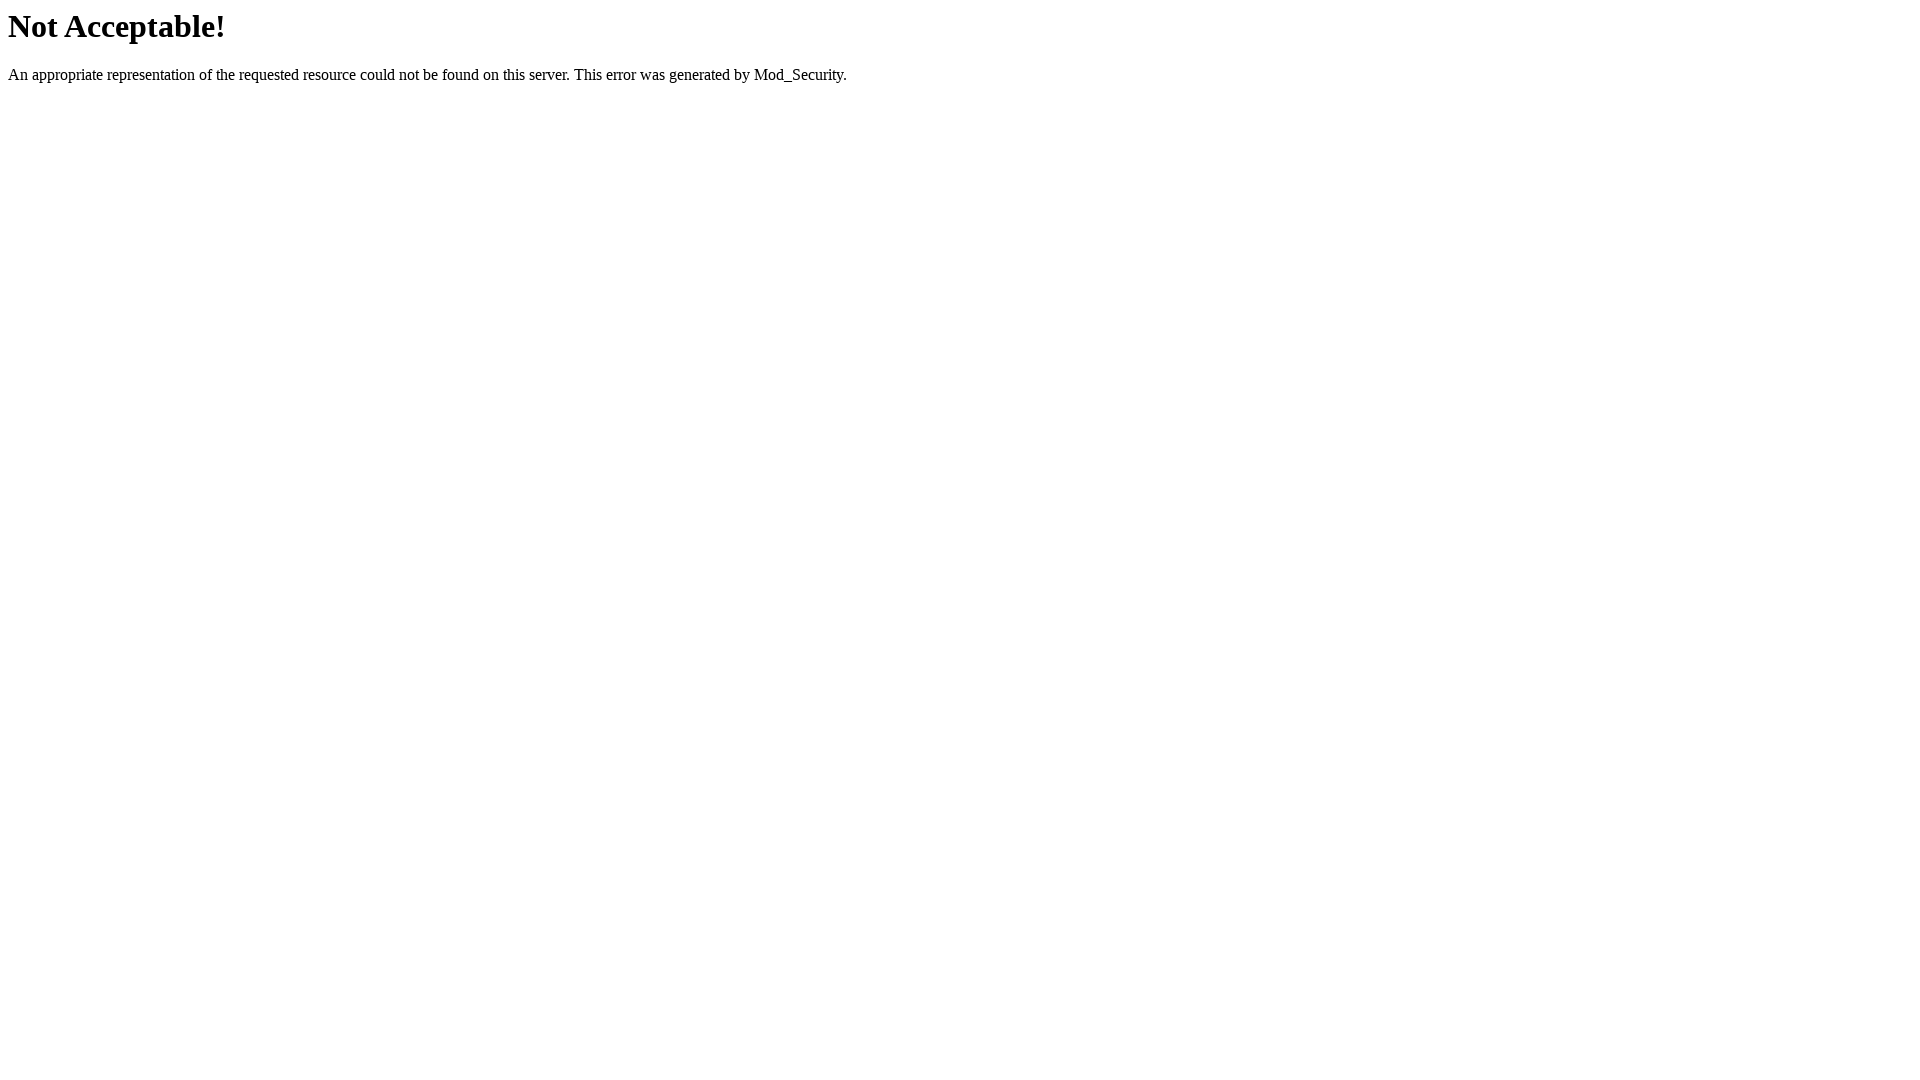

Practice test login page fully loaded and DOM content ready
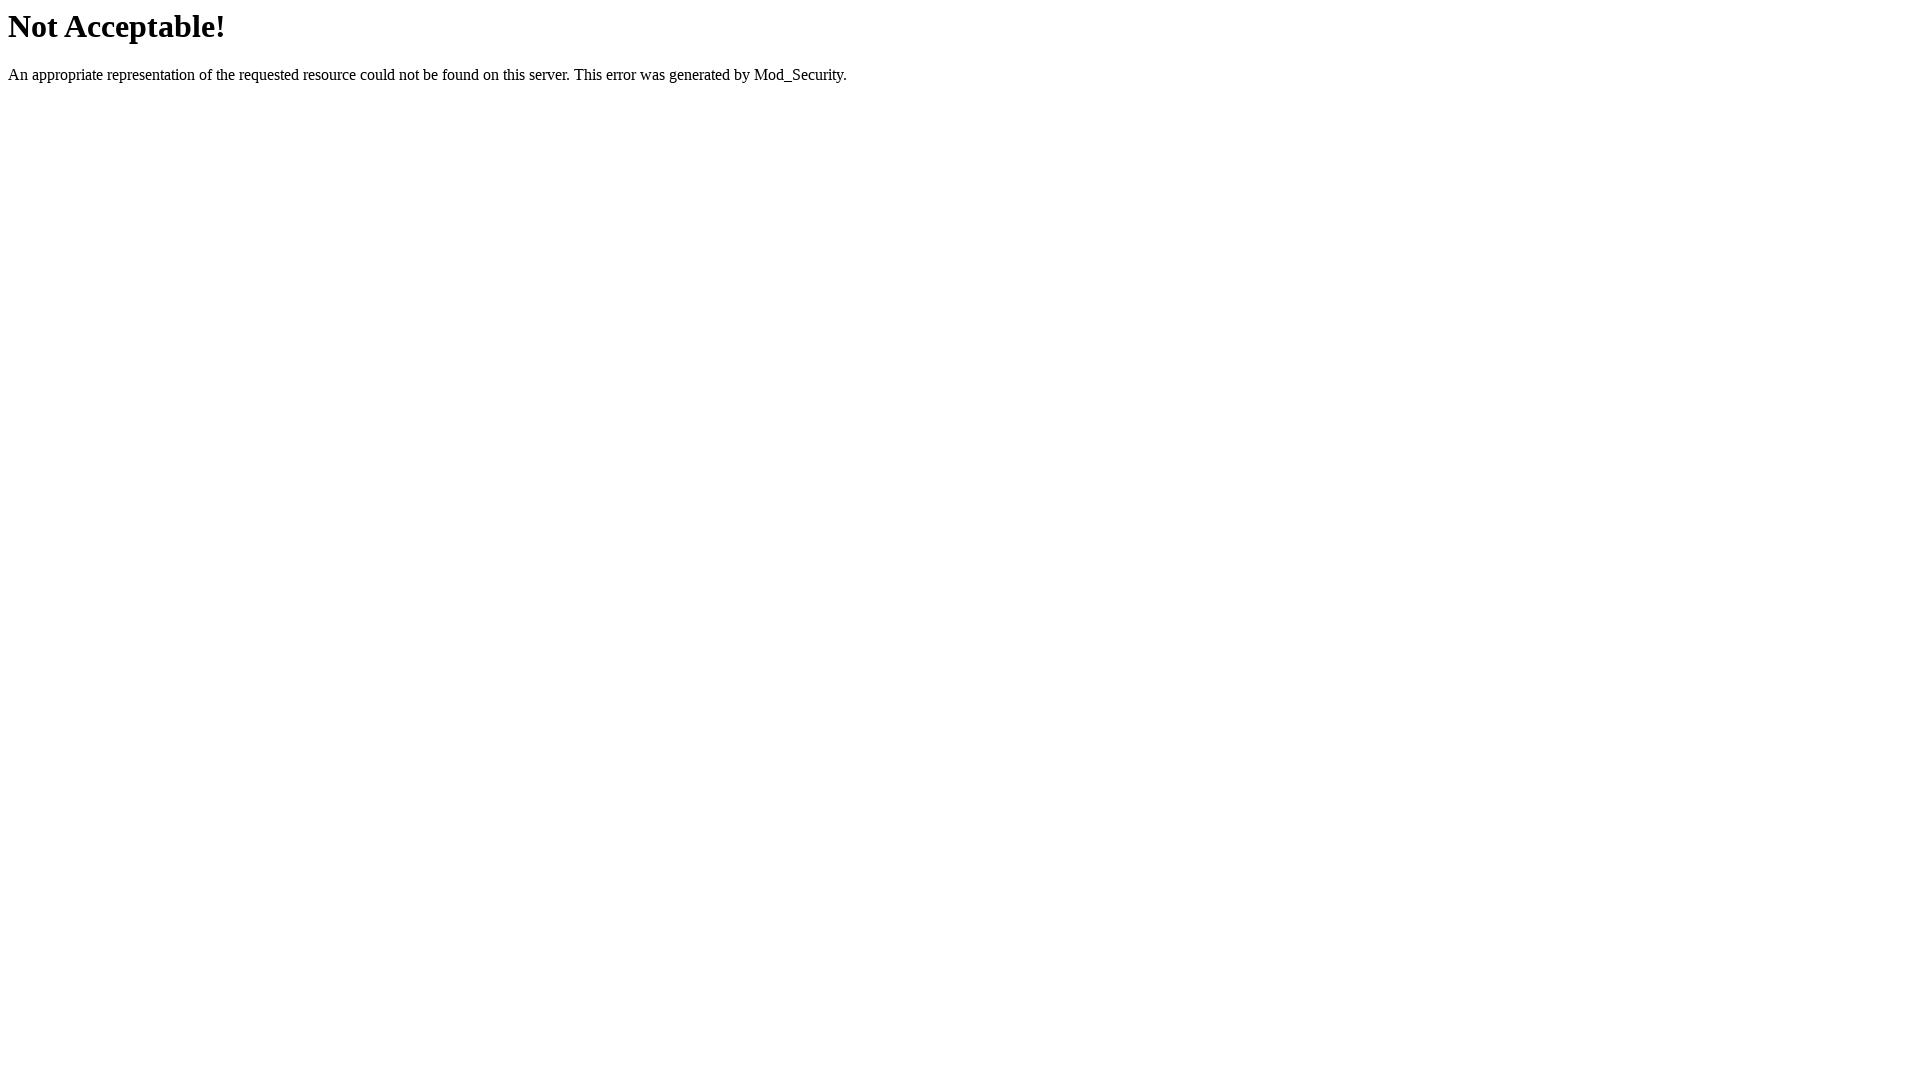

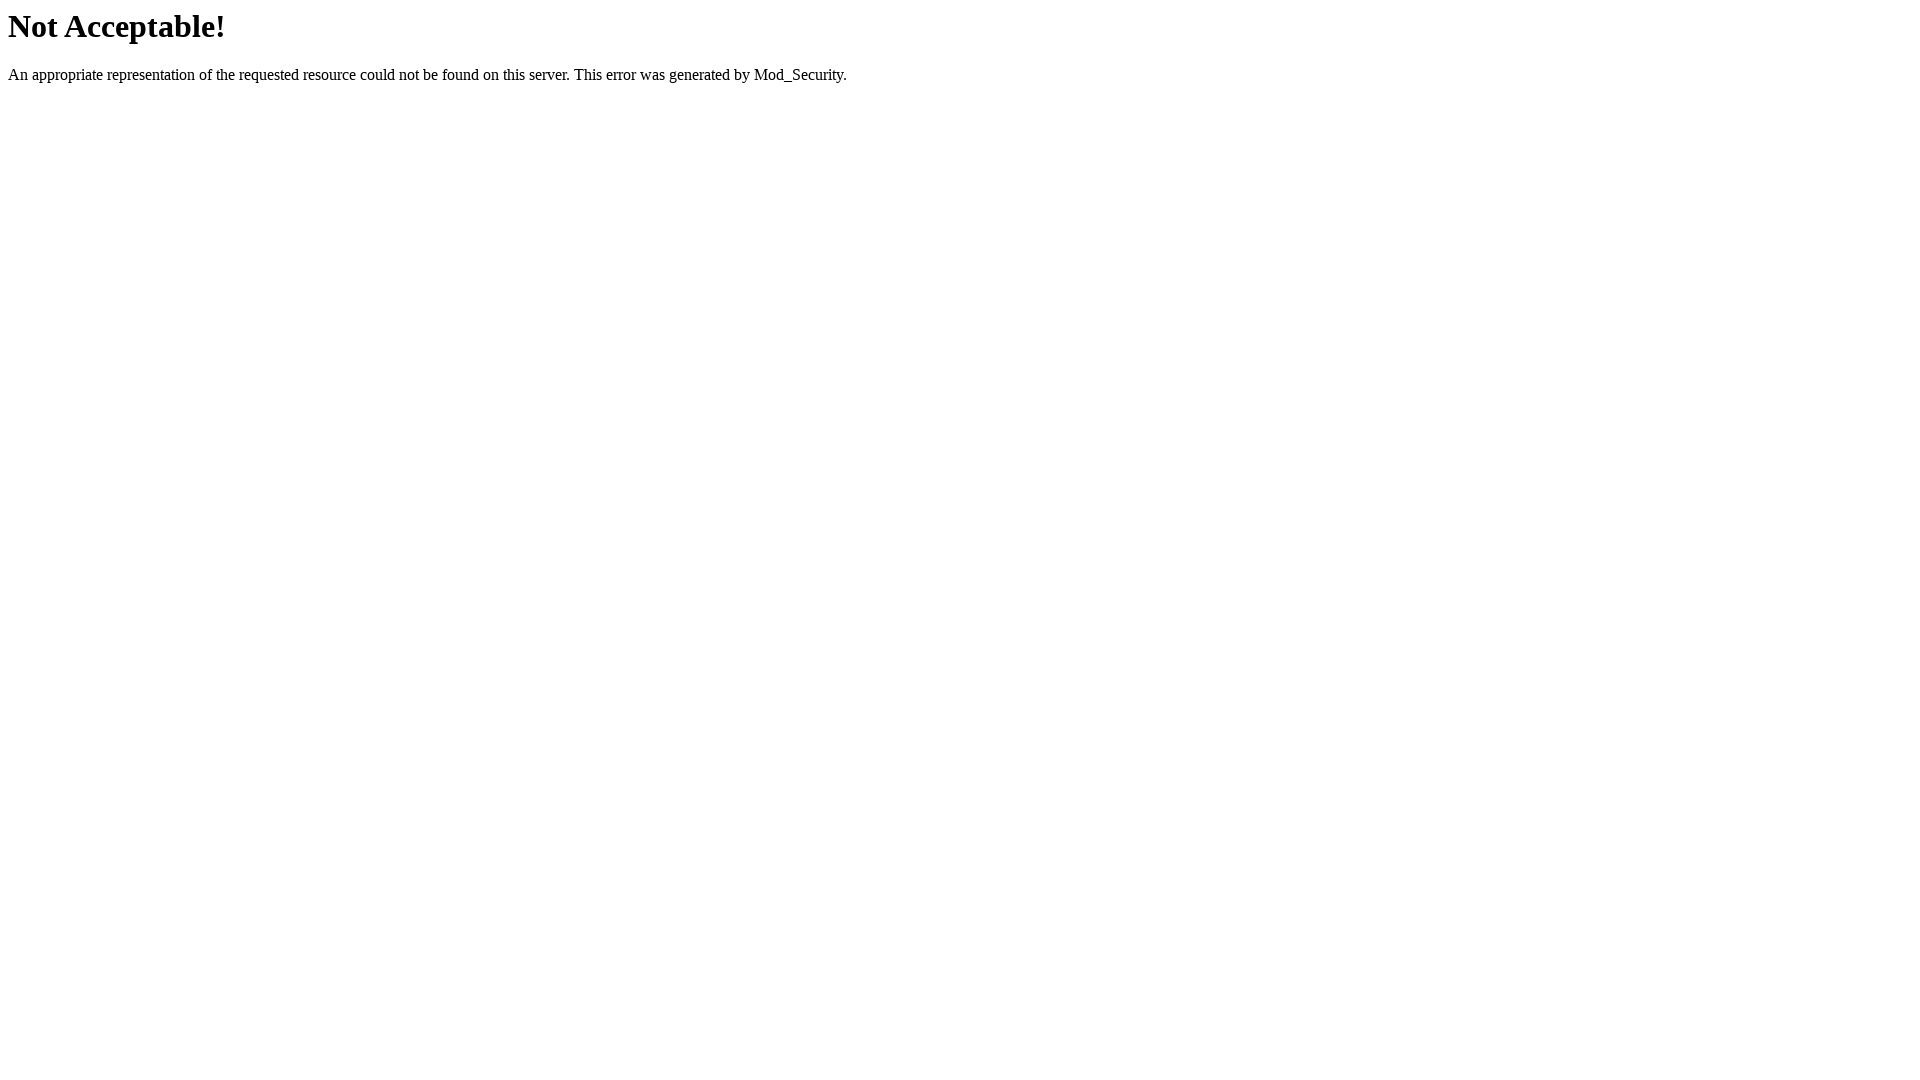